Tests a slow calculator web application by performing a simple addition (1 + 3) and verifying the result displays as 4 after waiting for the calculation to complete.

Starting URL: https://bonigarcia.dev/selenium-webdriver-java/slow-calculator.html

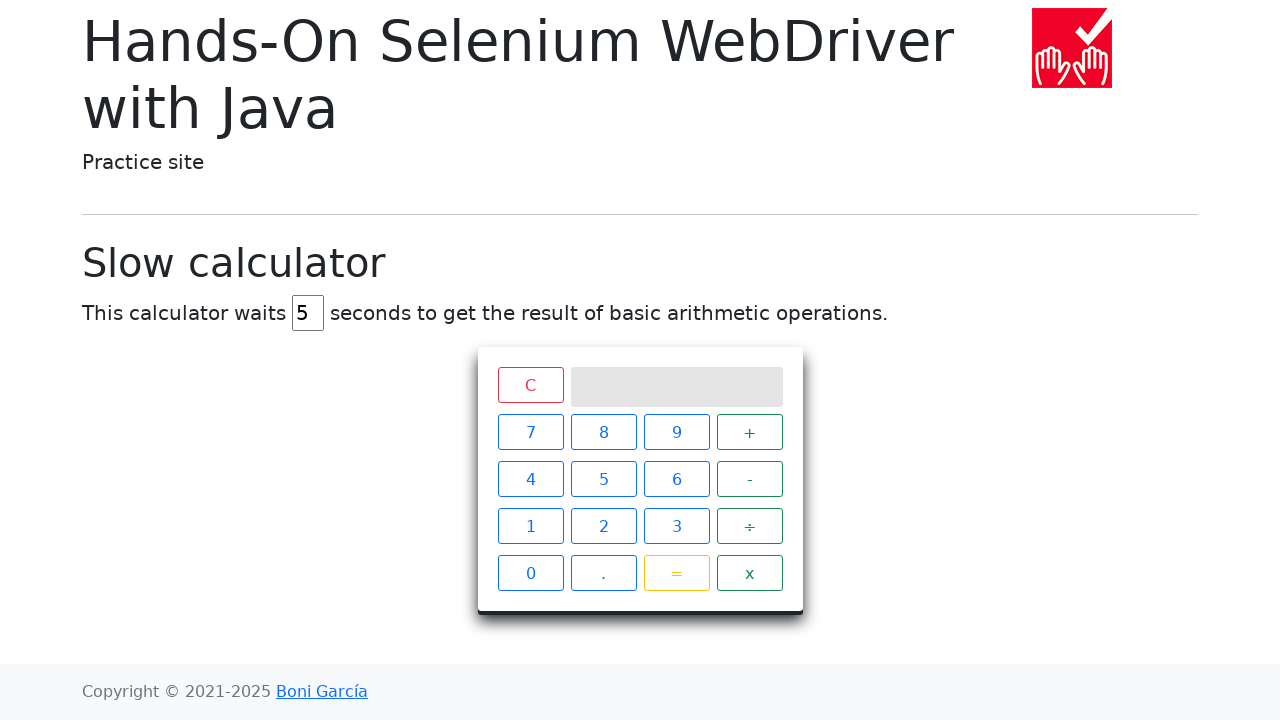

Clicked '1' button on calculator at (530, 526) on xpath=//span[text()='1']
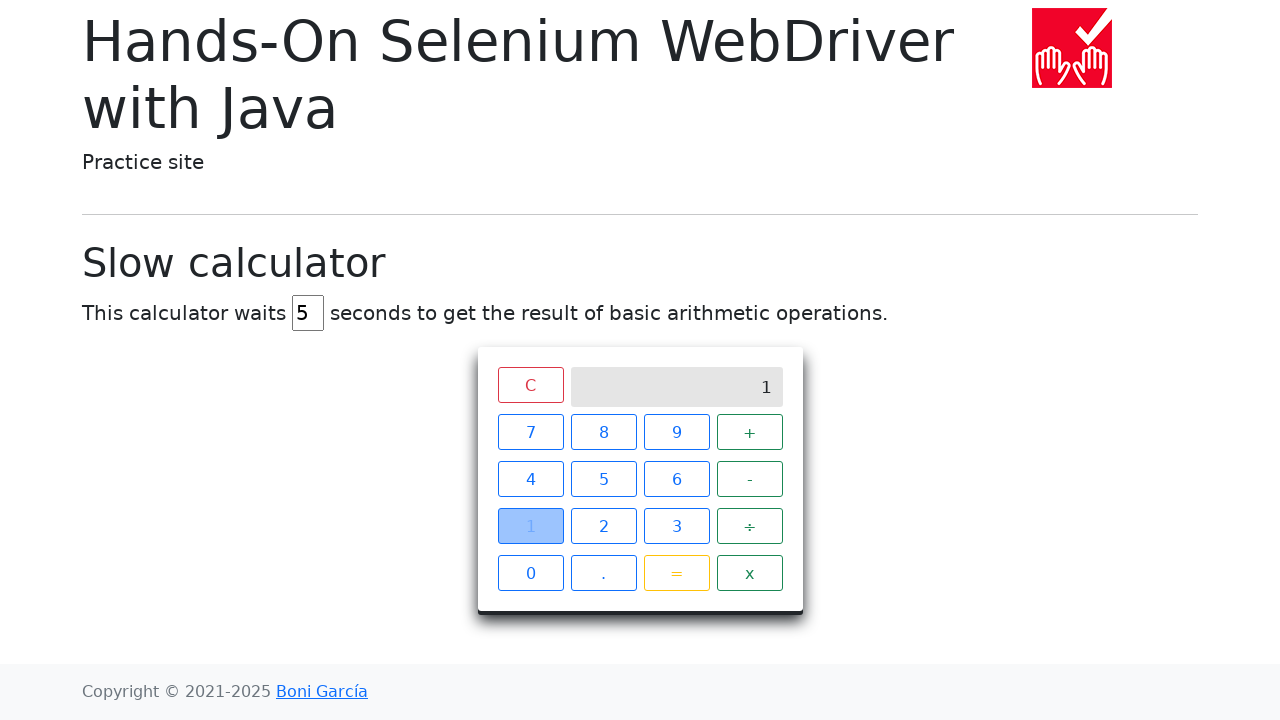

Clicked '+' button on calculator at (750, 432) on xpath=//span[text()='+']
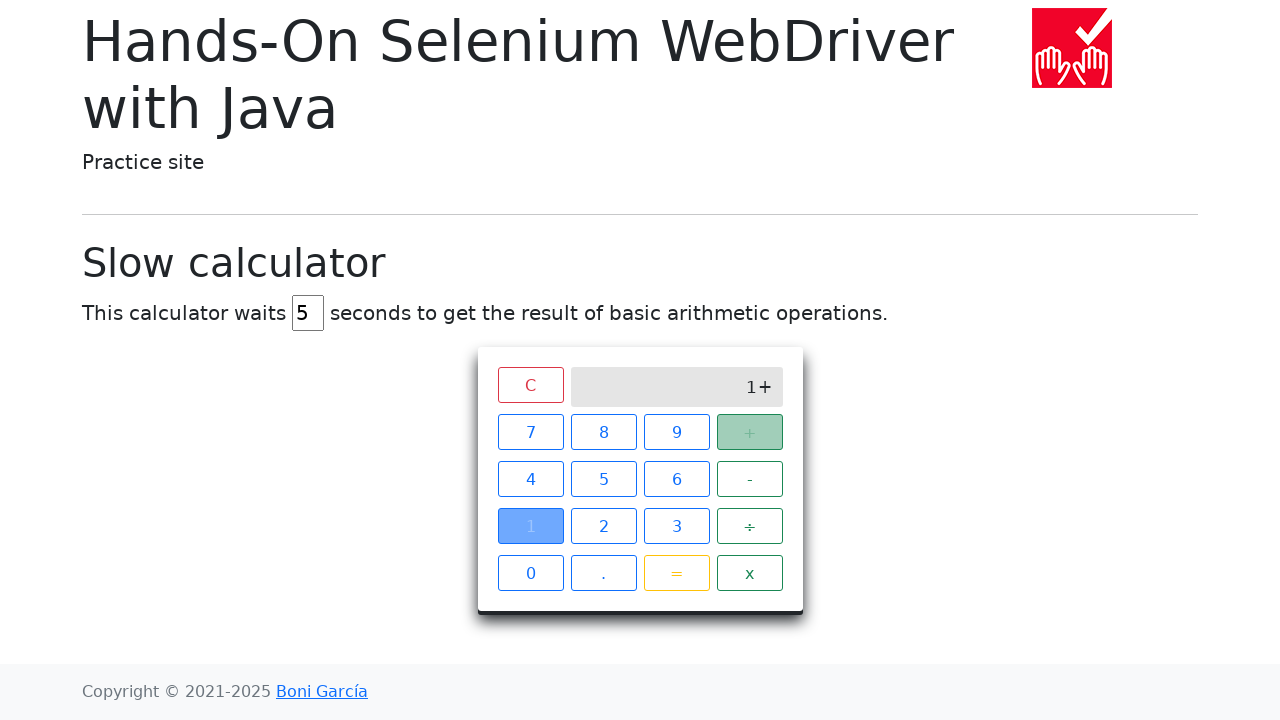

Clicked '3' button on calculator at (676, 526) on xpath=//span[text()='3']
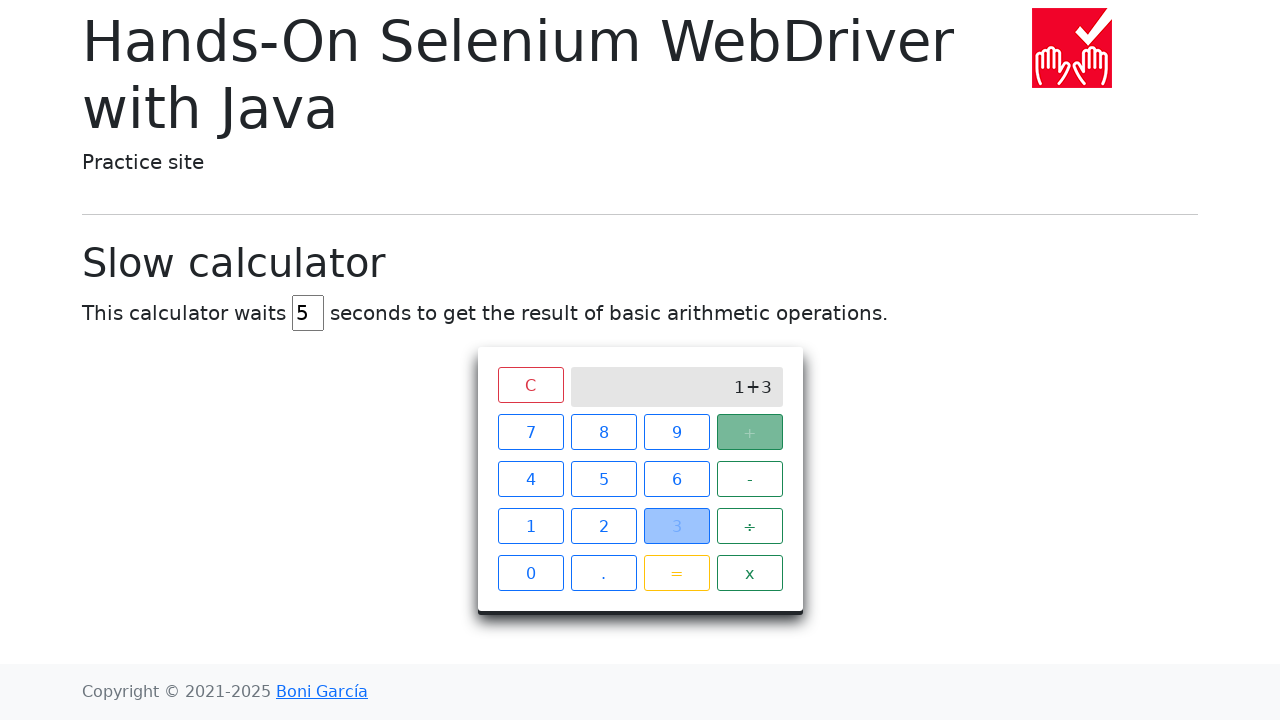

Clicked '=' button to execute calculation at (676, 573) on xpath=//span[text()='=']
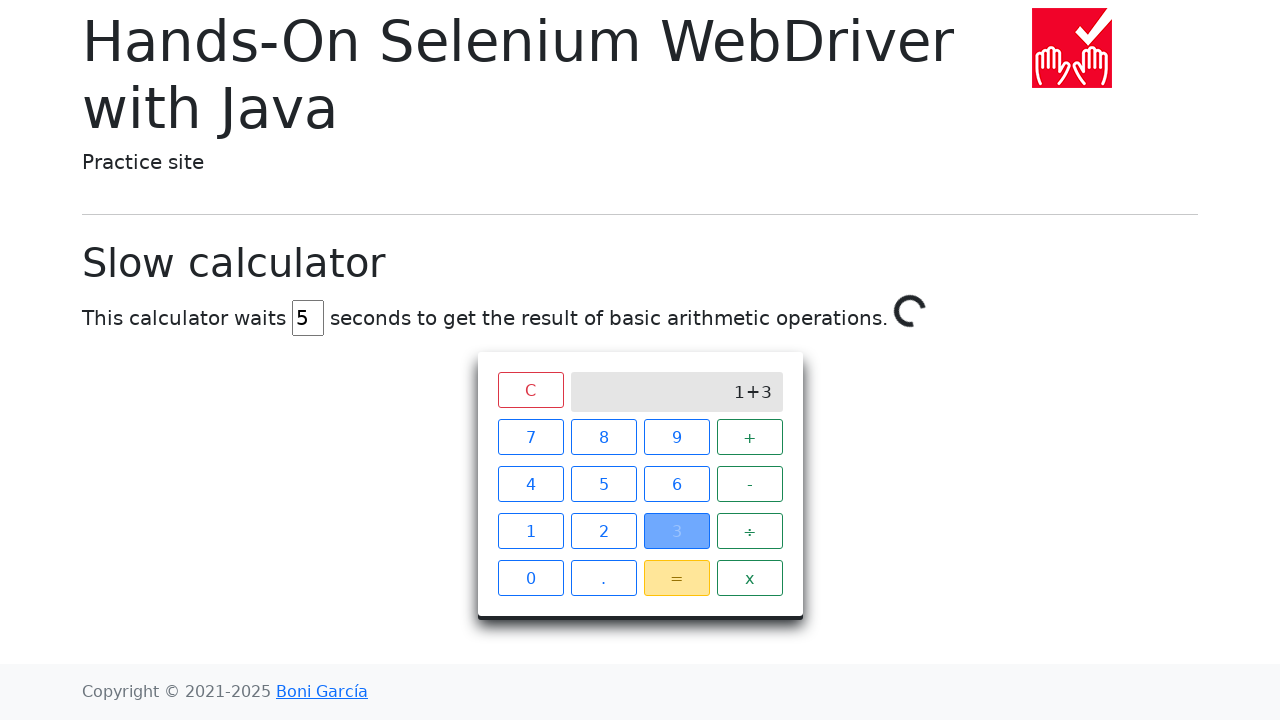

Verified calculation result '4' displayed on screen
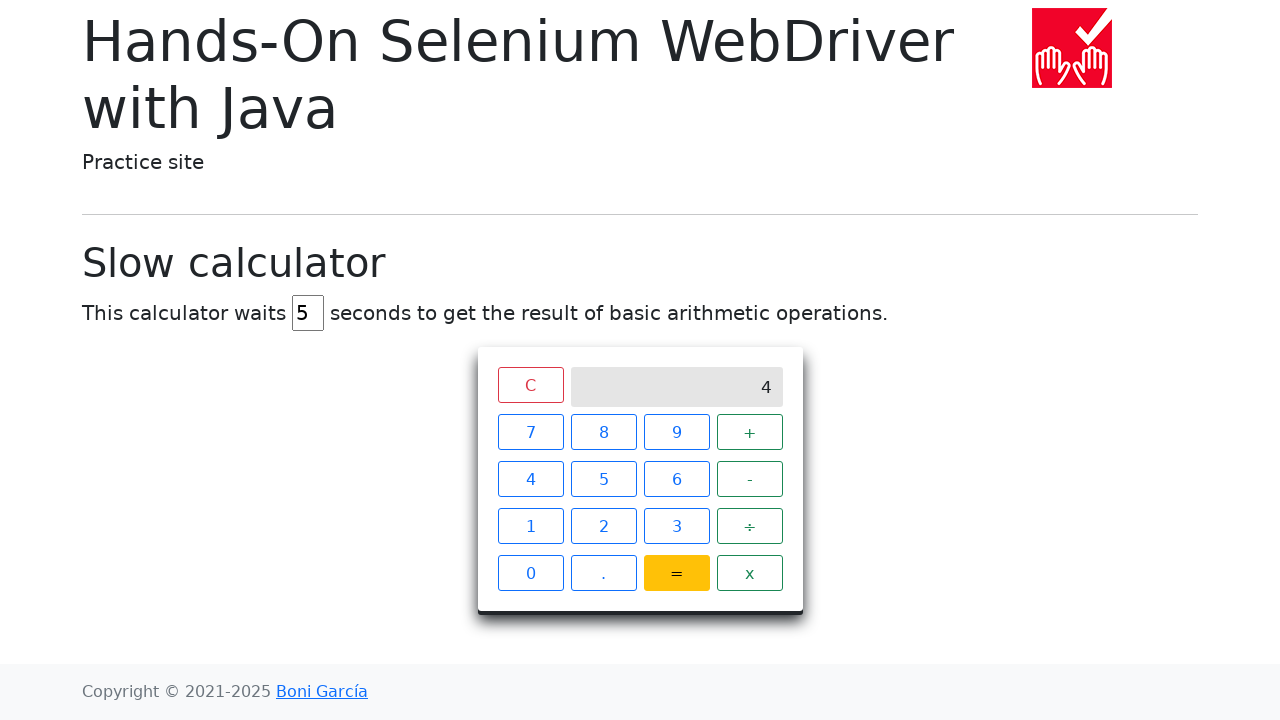

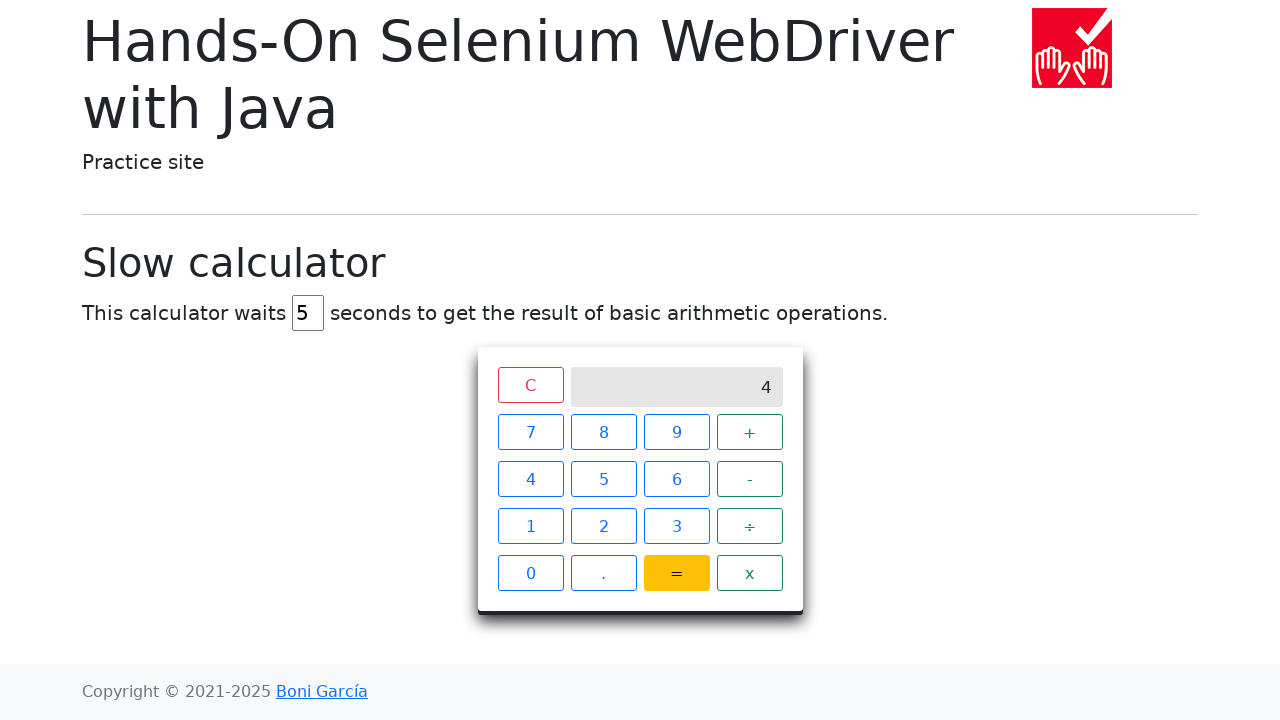